Launches a browser and navigates to the Selenium Easy website, then maximizes the browser window.

Starting URL: https://www.seleniumeasy.com/

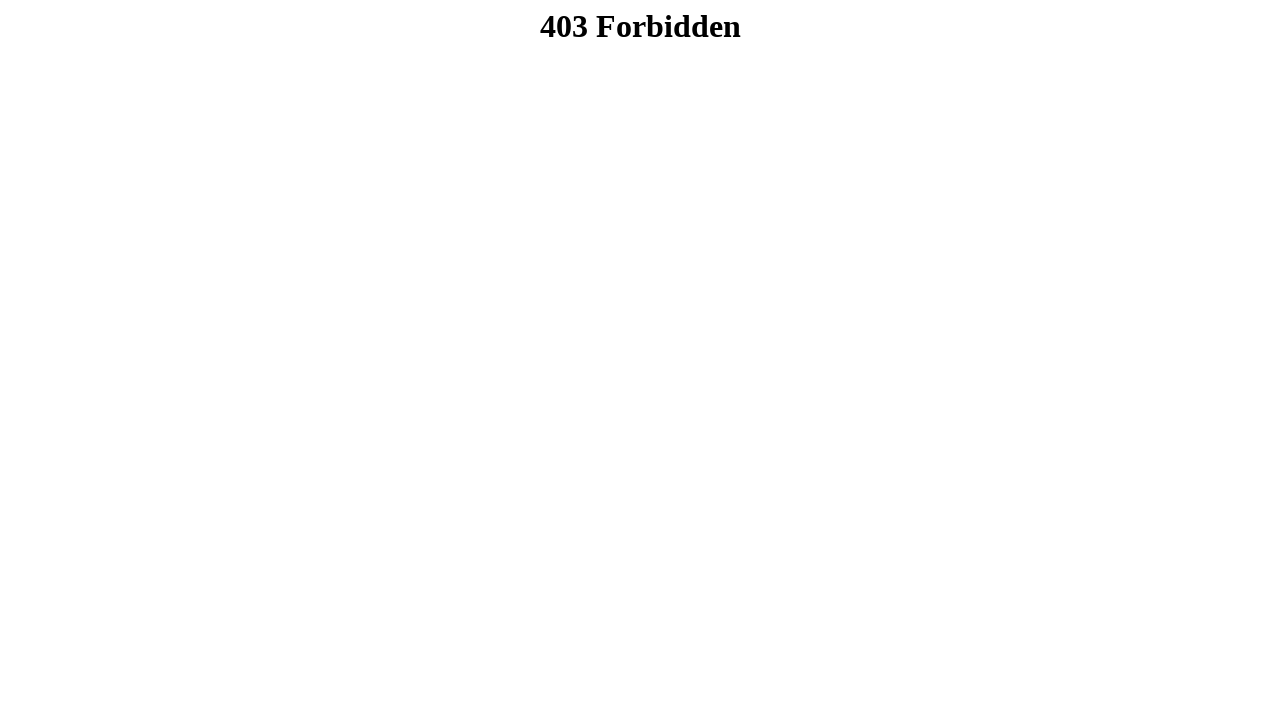

Set viewport size to 1920x1080 to maximize browser window
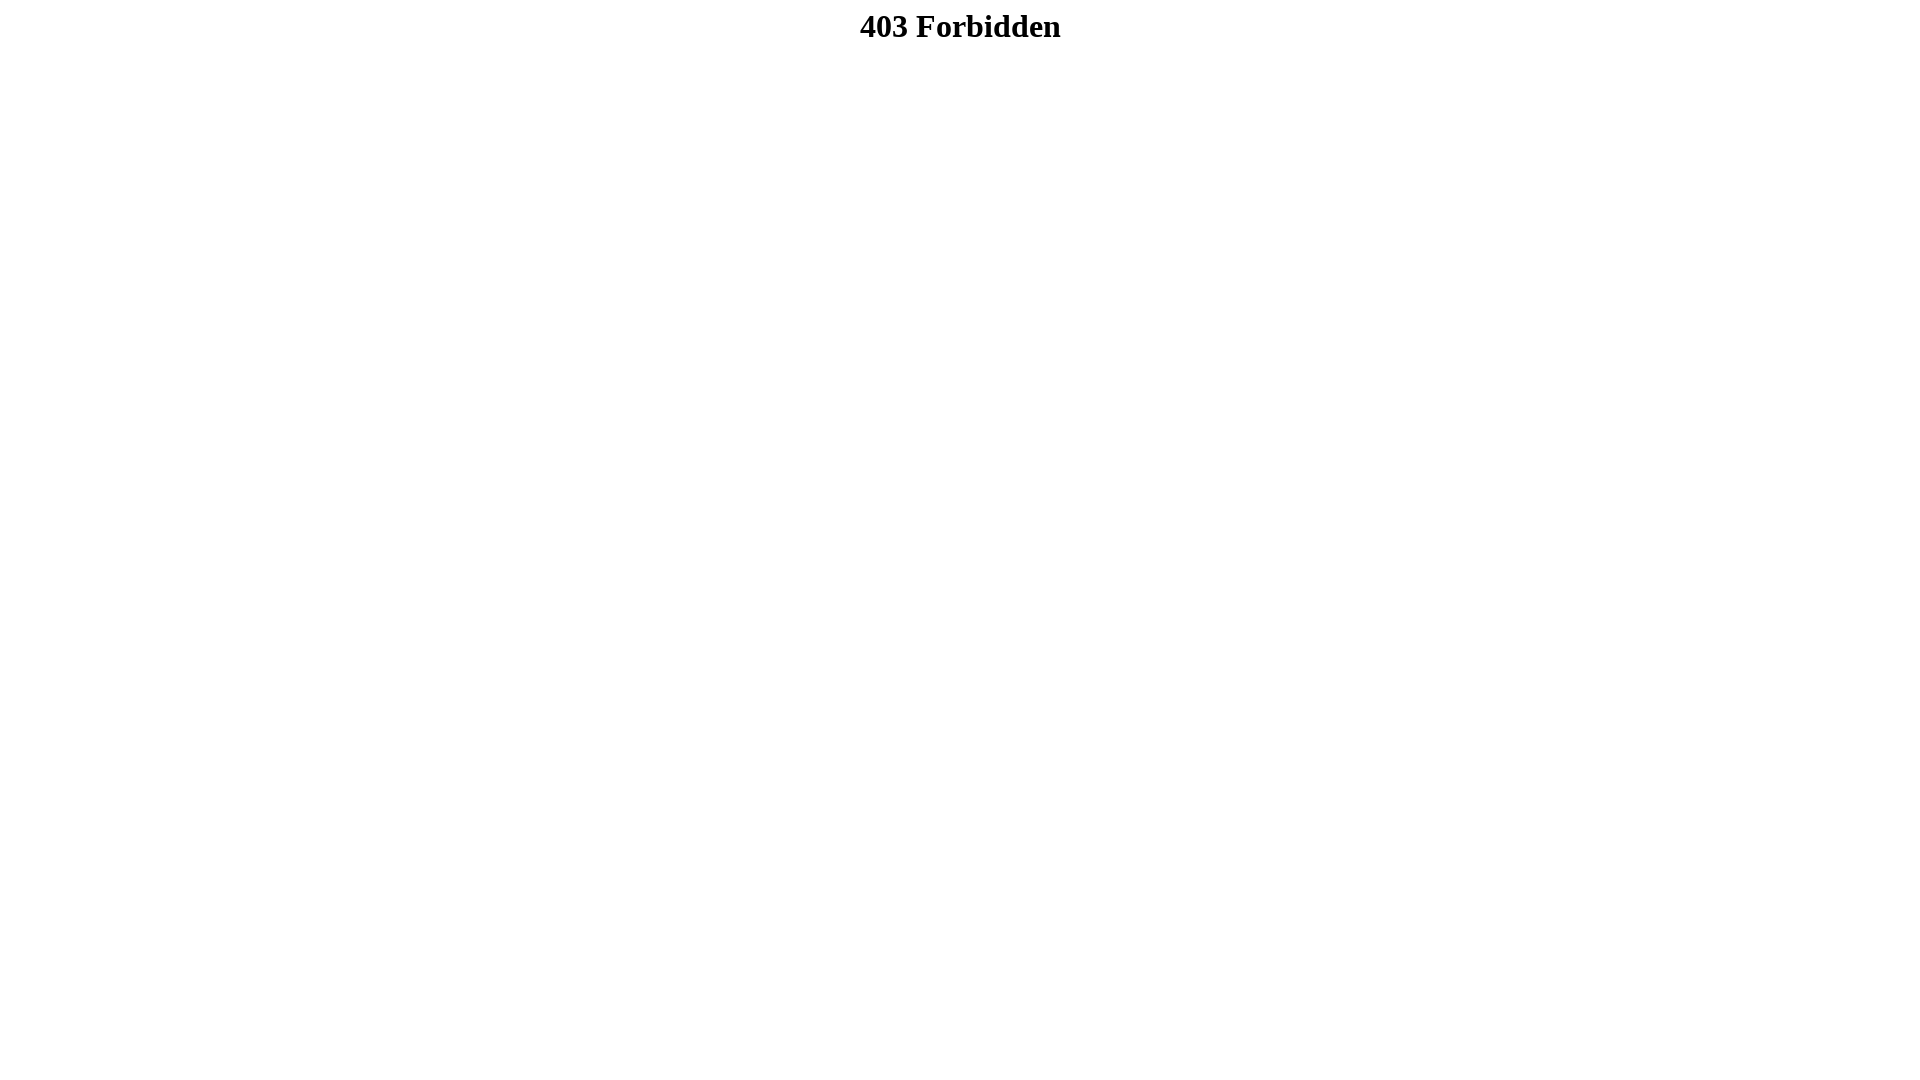

Page fully loaded and DOM content initialized
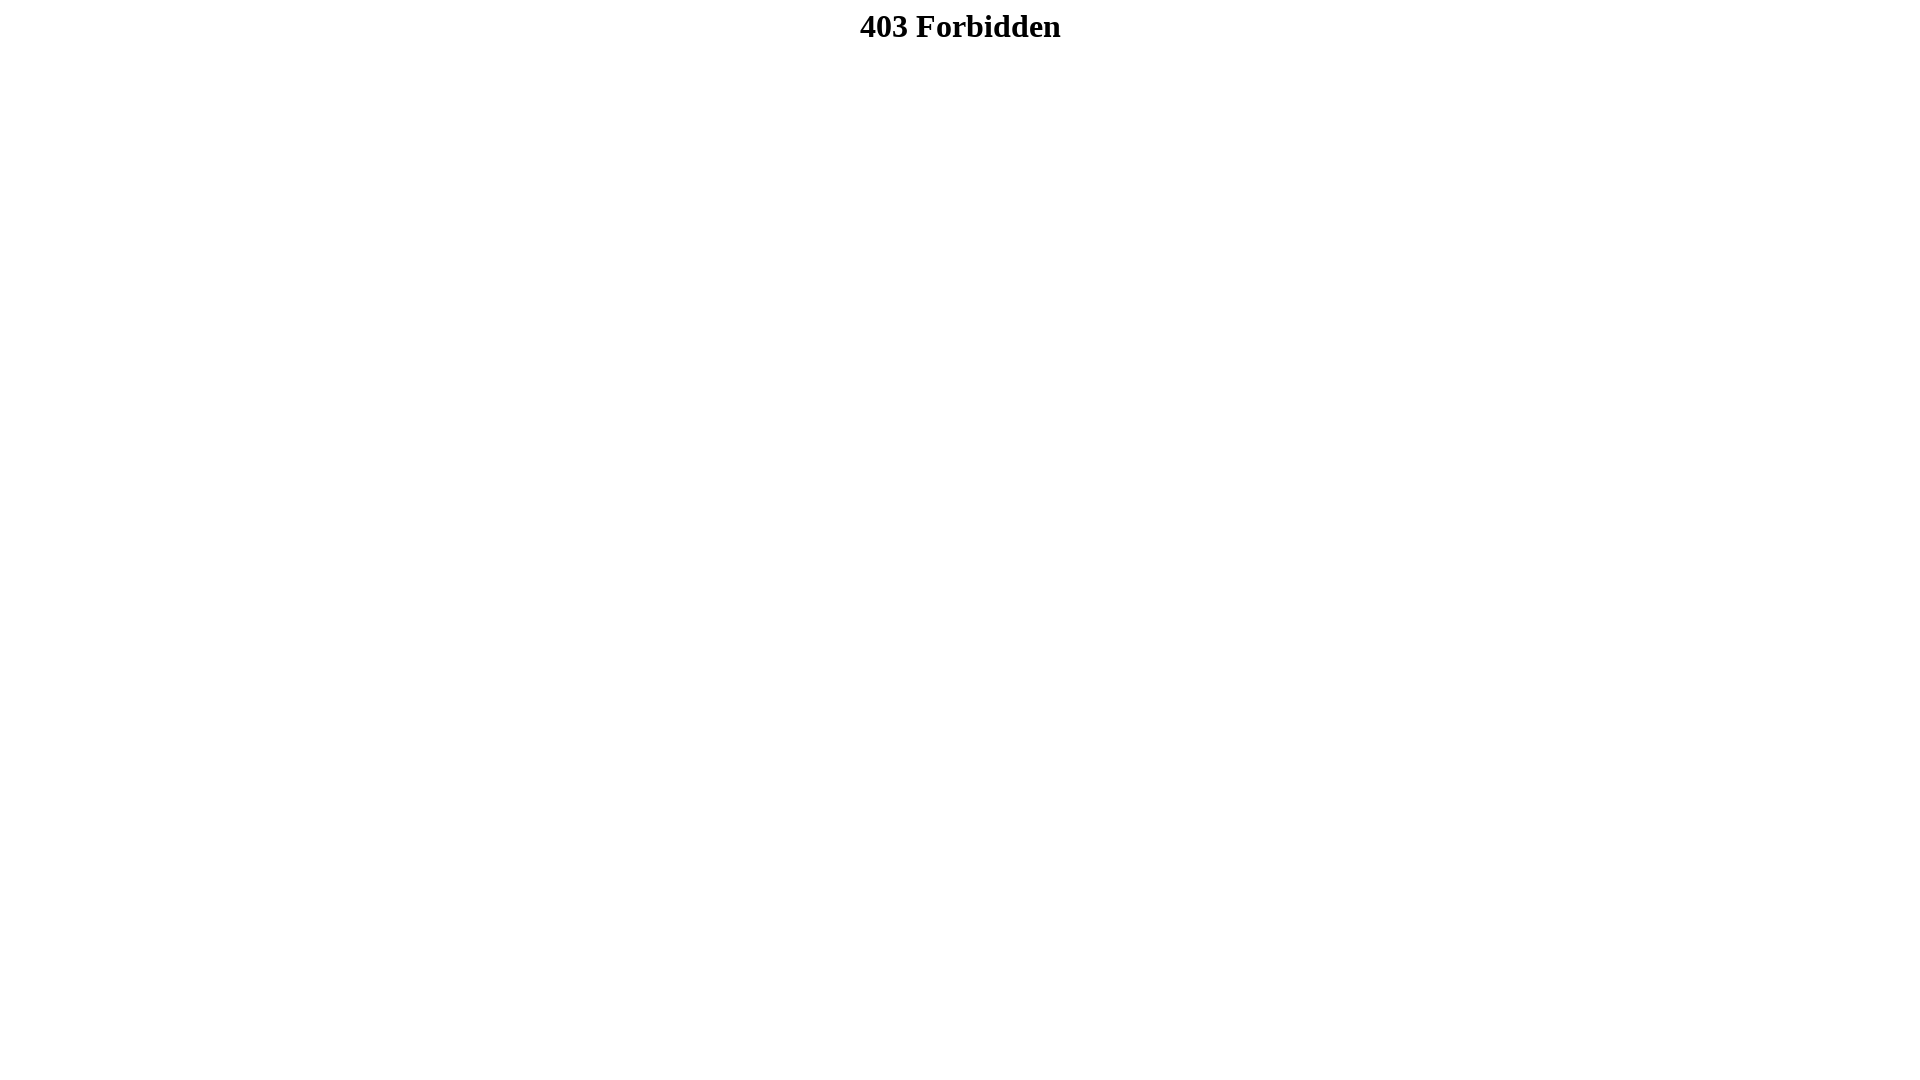

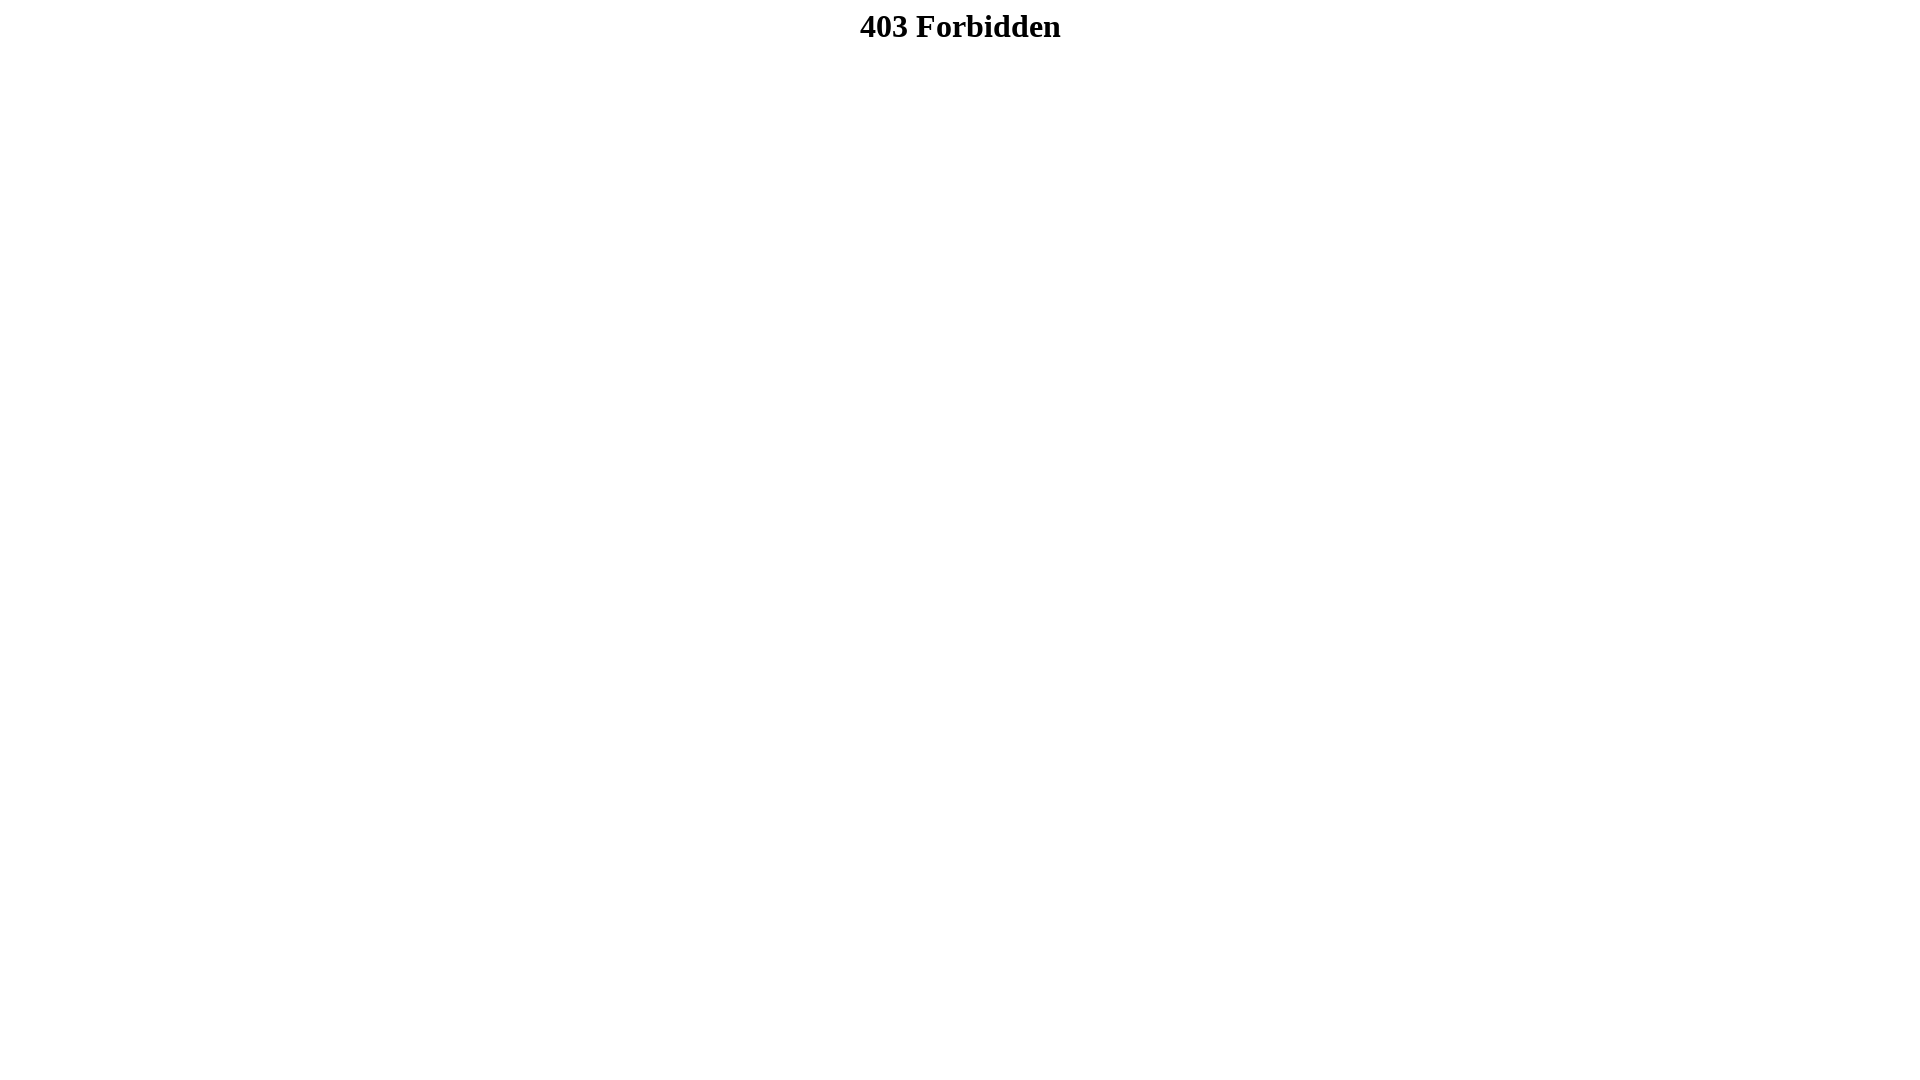